Tests element highlighting functionality by navigating to a page with many elements, finding a specific element by ID, and visually highlighting it with a red dashed border using JavaScript execution.

Starting URL: http://the-internet.herokuapp.com/large

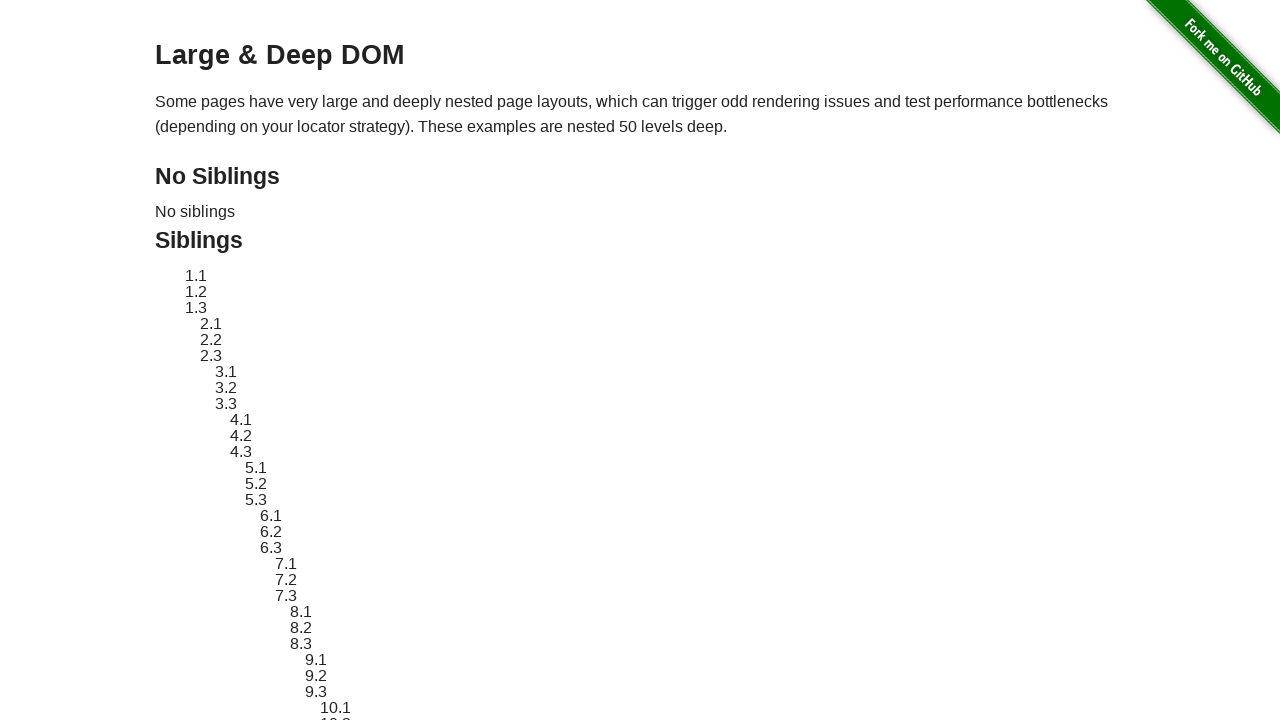

Waited for target element #sibling-2.3 to be present
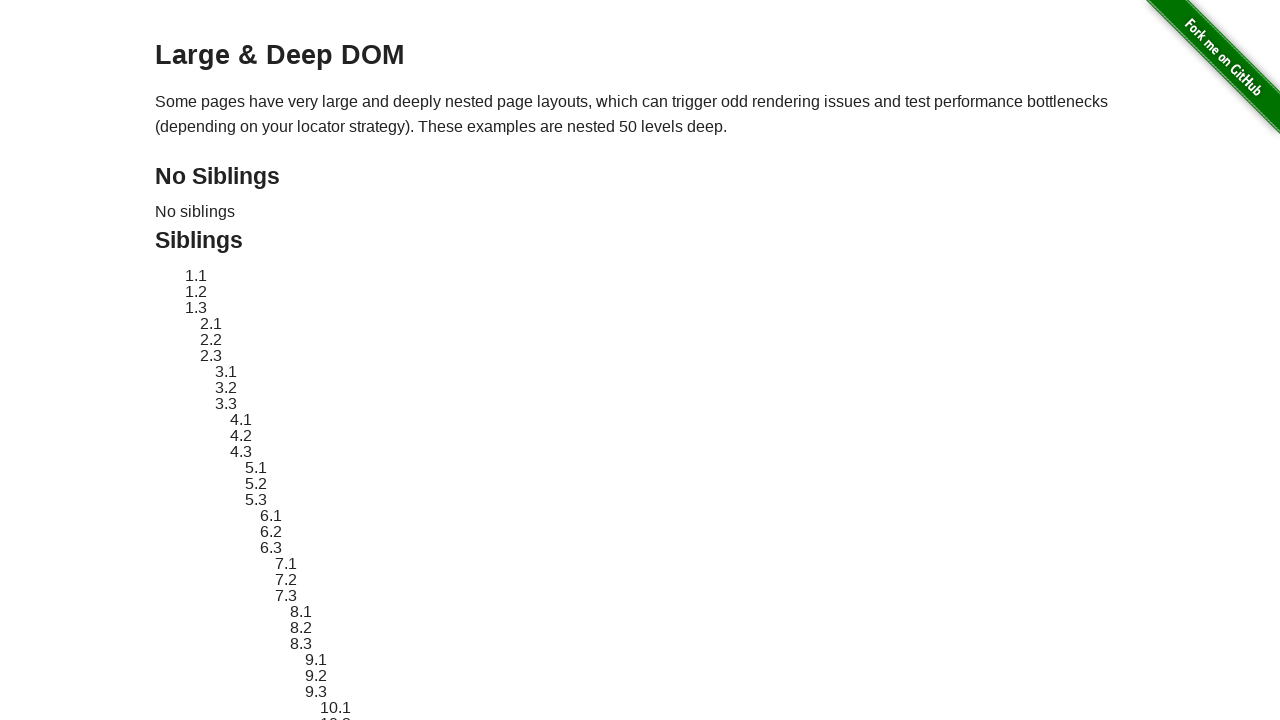

Located target element #sibling-2.3
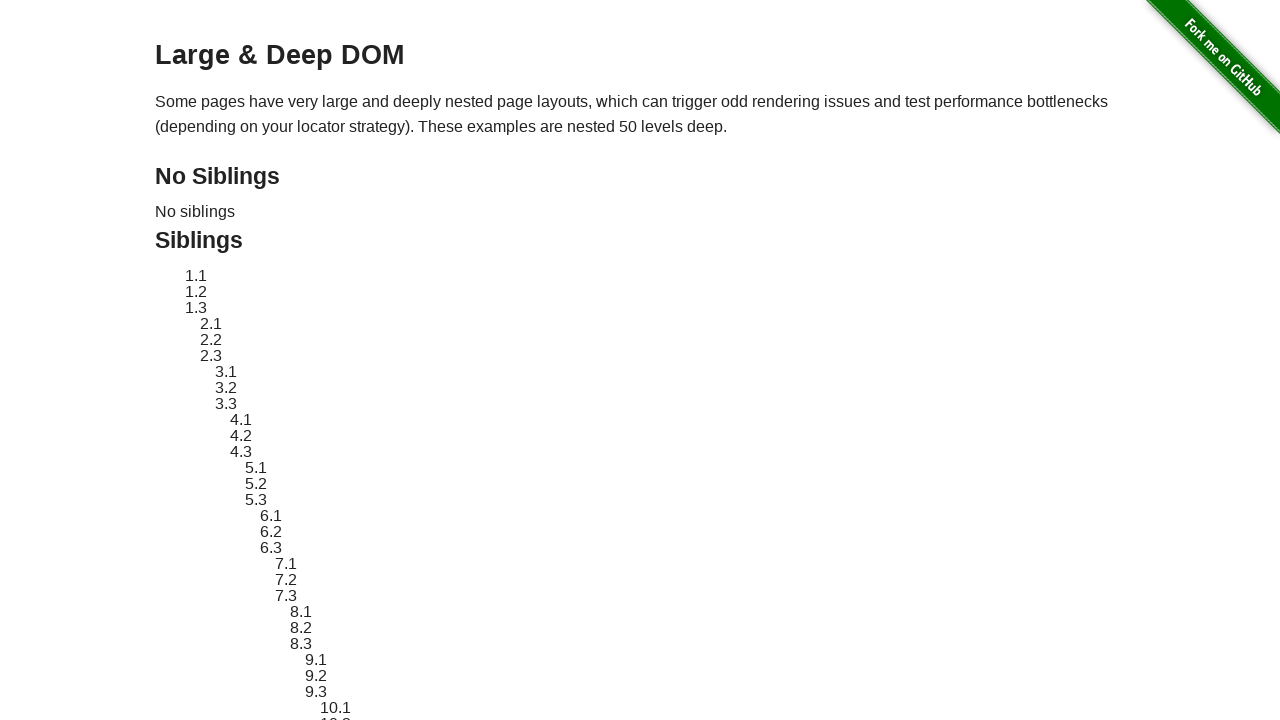

Stored original style attribute of target element
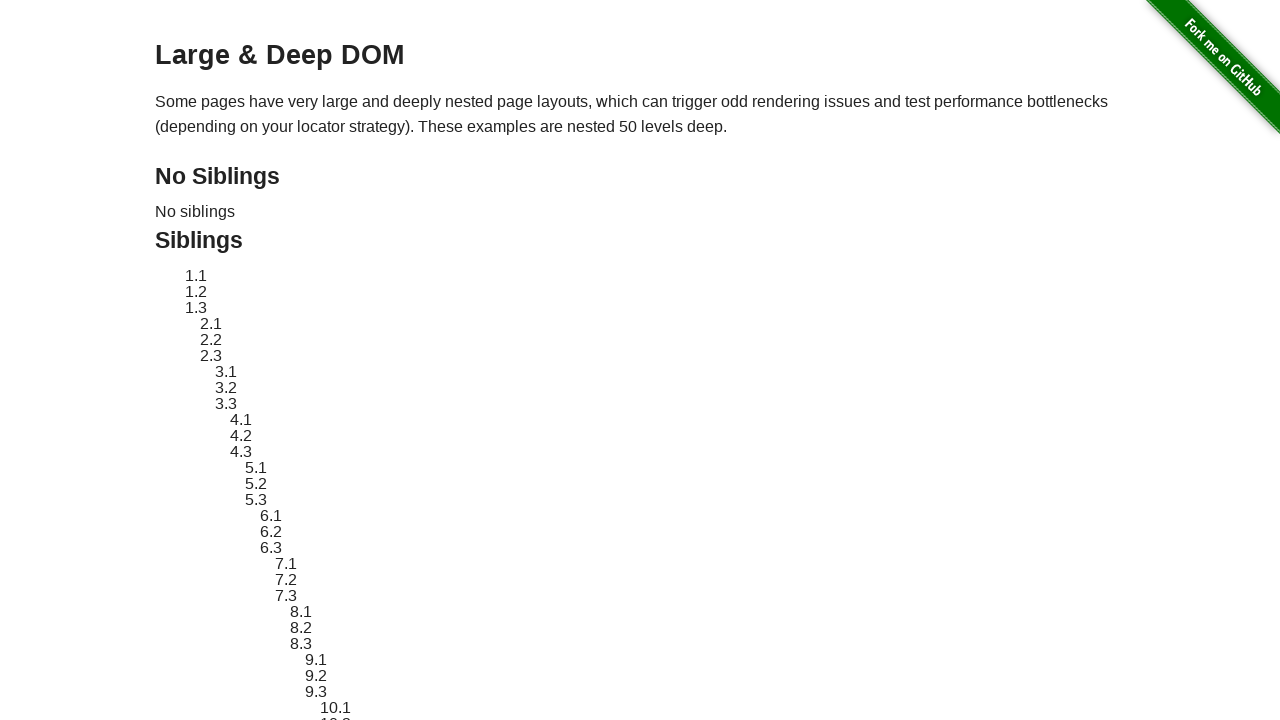

Applied red dashed border highlight to target element
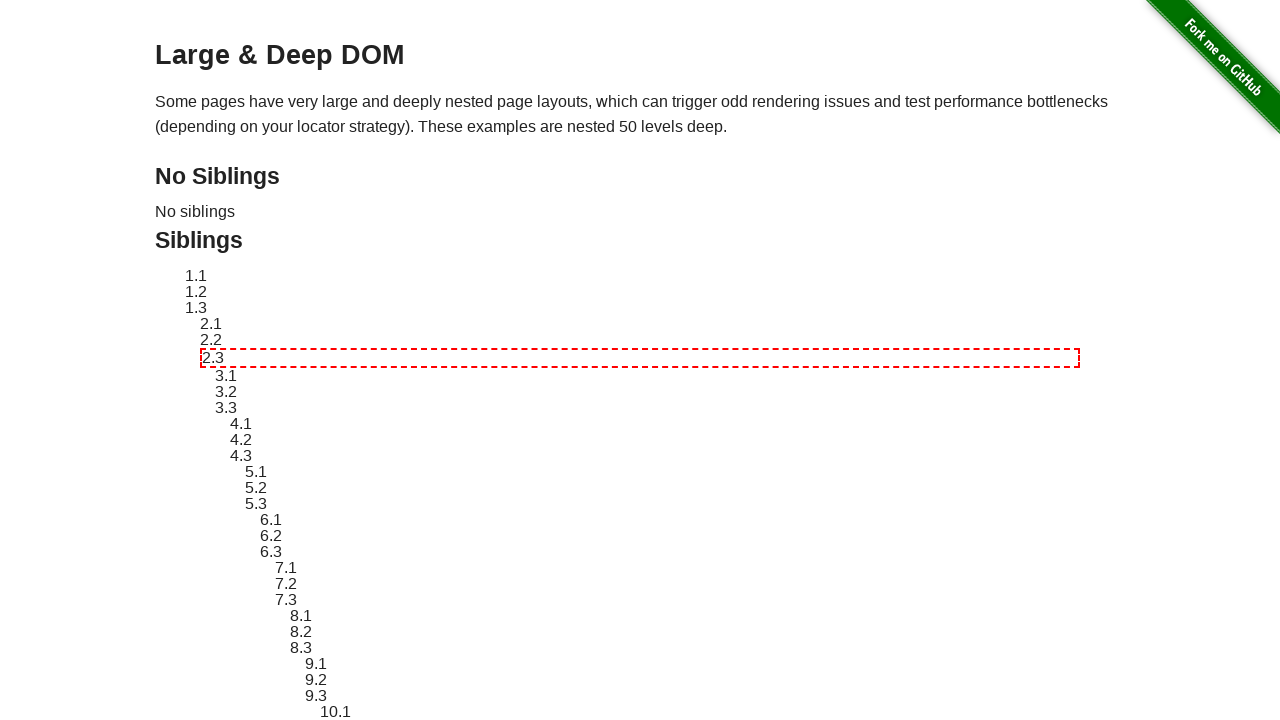

Waited 2 seconds to visually observe the highlight
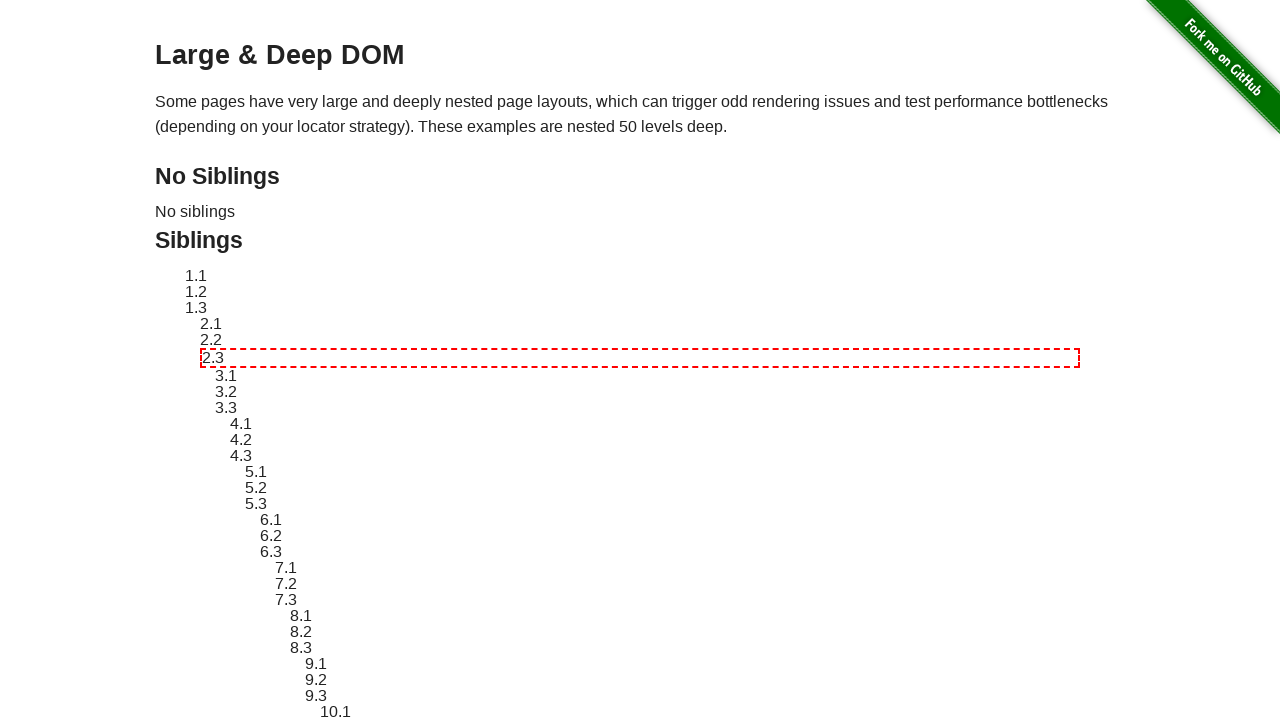

Reverted target element to original style
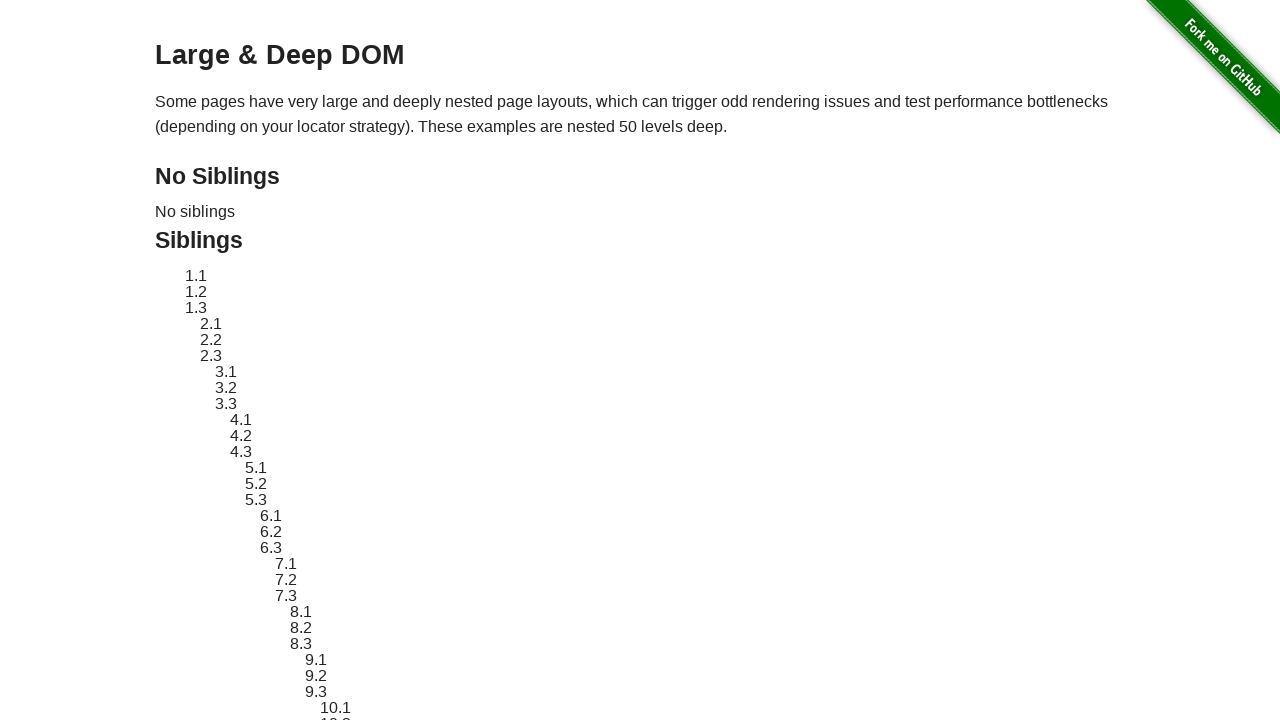

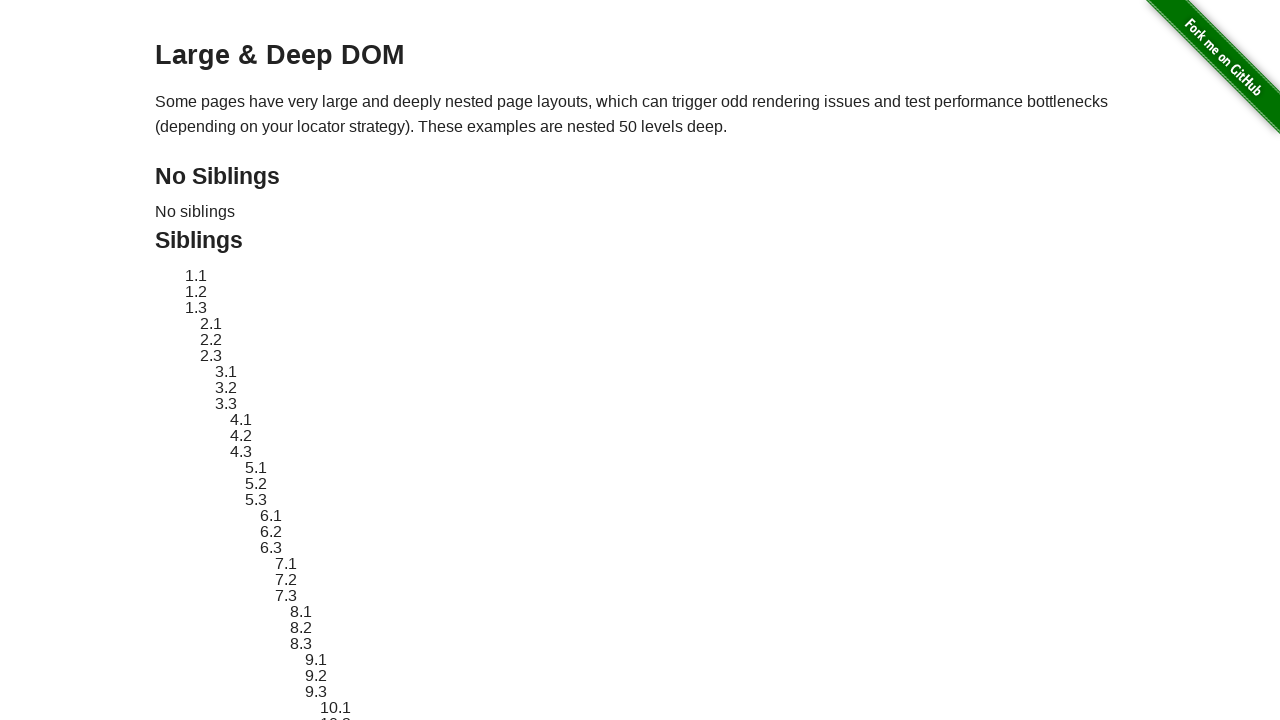